Tests both Add and Delete Element functionality by adding 4 elements, deleting 2, and verifying that 2 elements remain on the page.

Starting URL: http://the-internet.herokuapp.com/add_remove_elements/

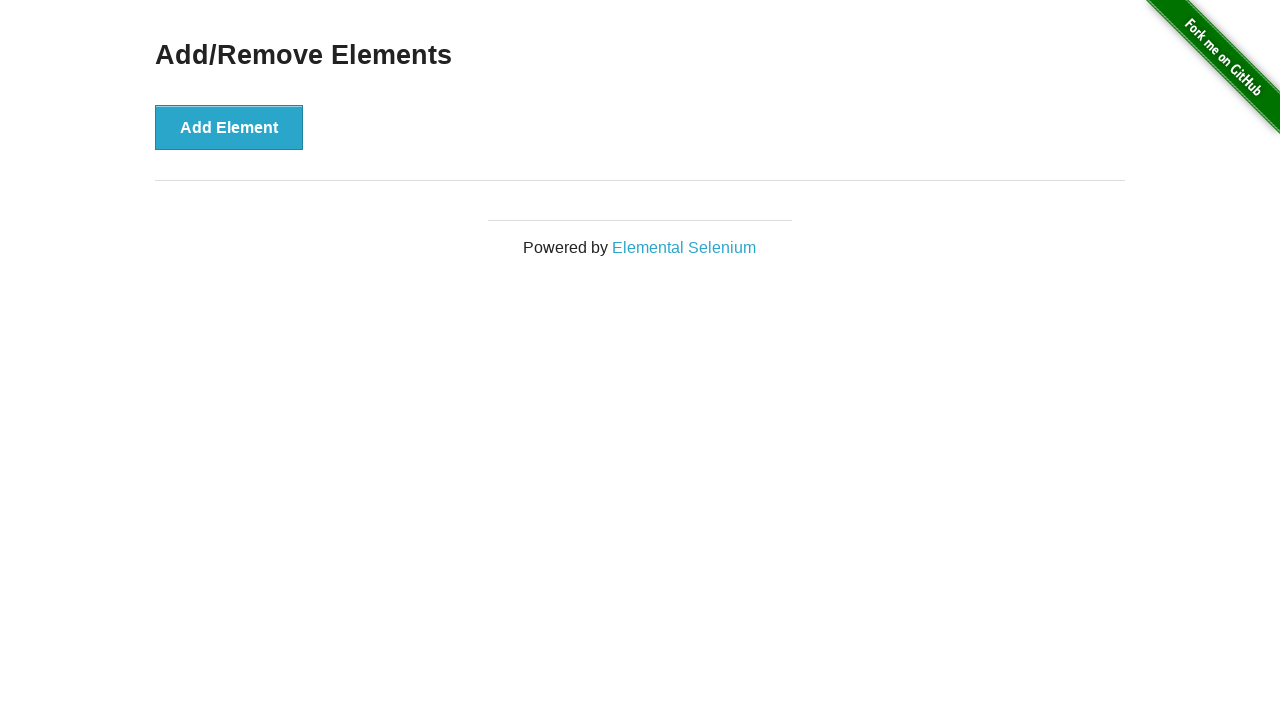

Navigated to Add/Remove Elements page
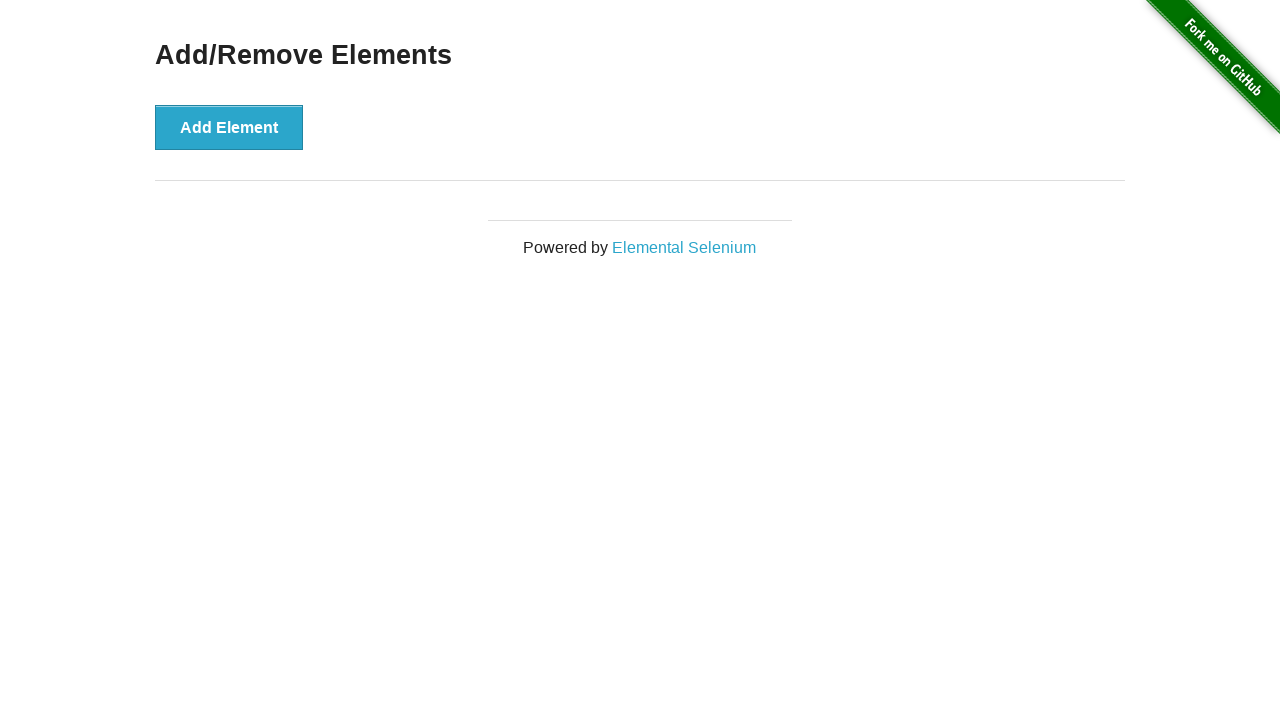

Clicked Add Element button (1st time) at (229, 127) on xpath=//*[@onclick= 'addElement()']
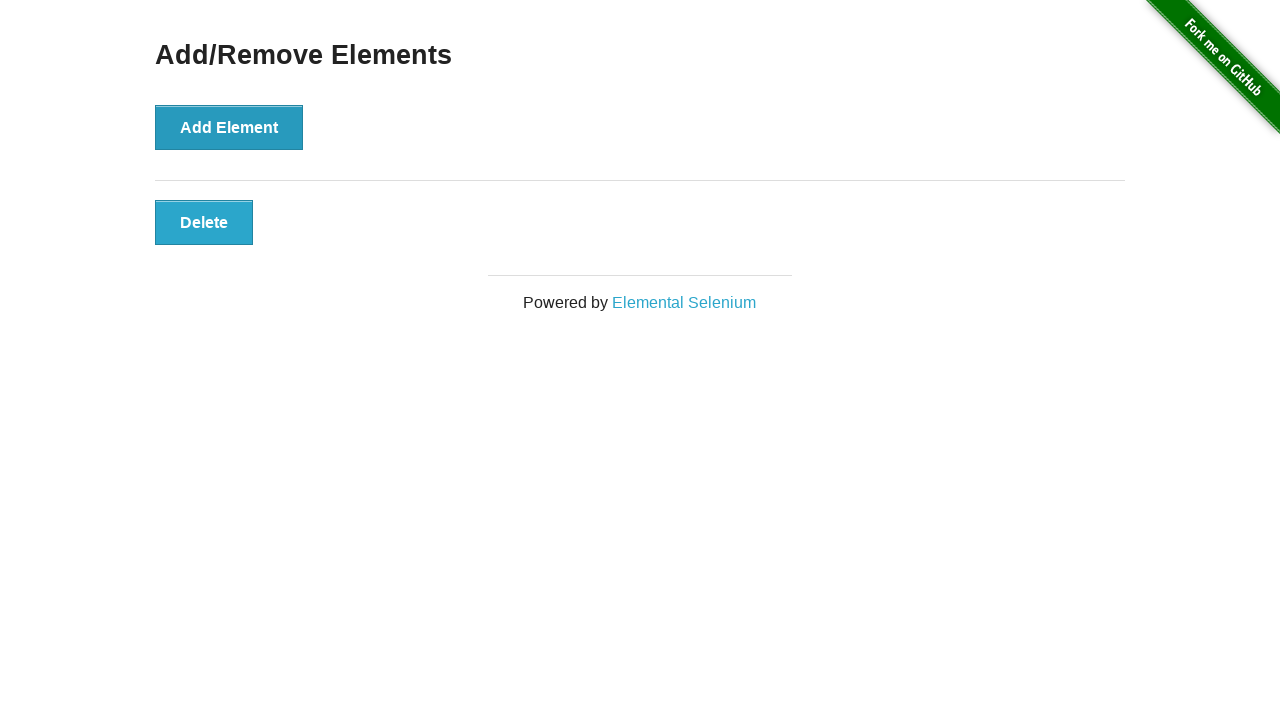

Clicked Add Element button (2nd time) at (229, 127) on xpath=//*[@onclick= 'addElement()']
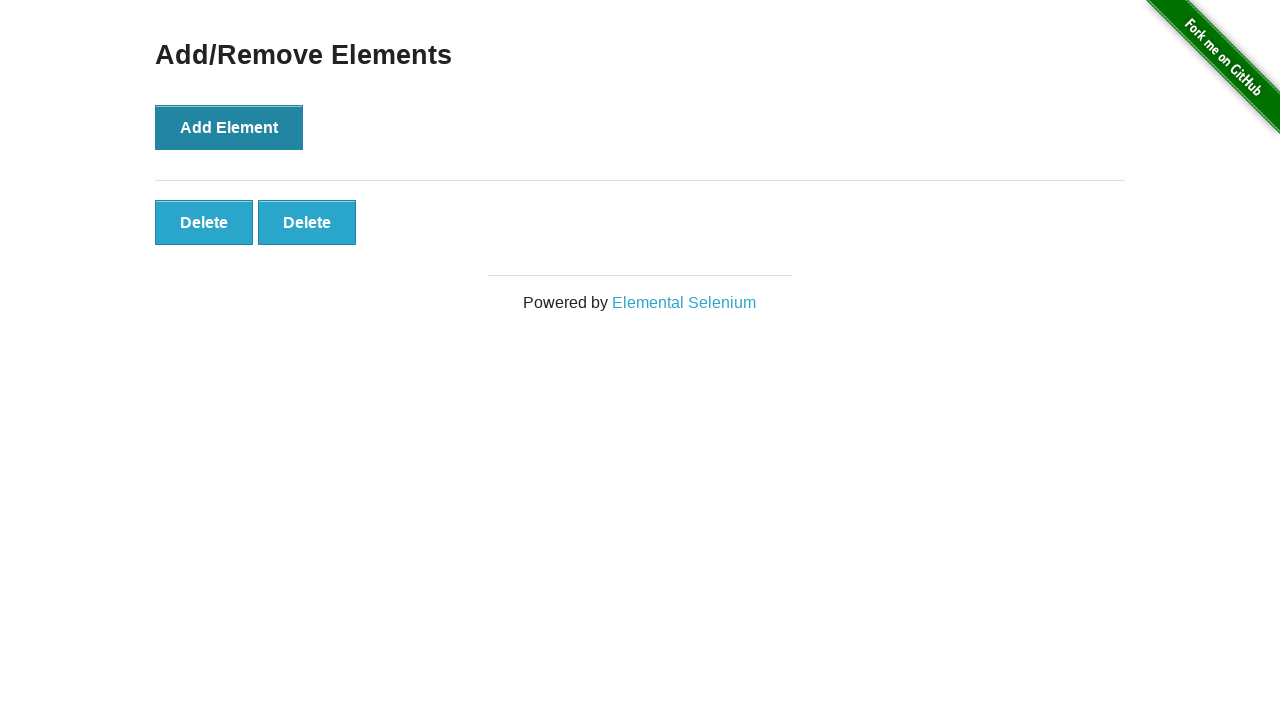

Clicked Add Element button (3rd time) at (229, 127) on xpath=//*[@onclick= 'addElement()']
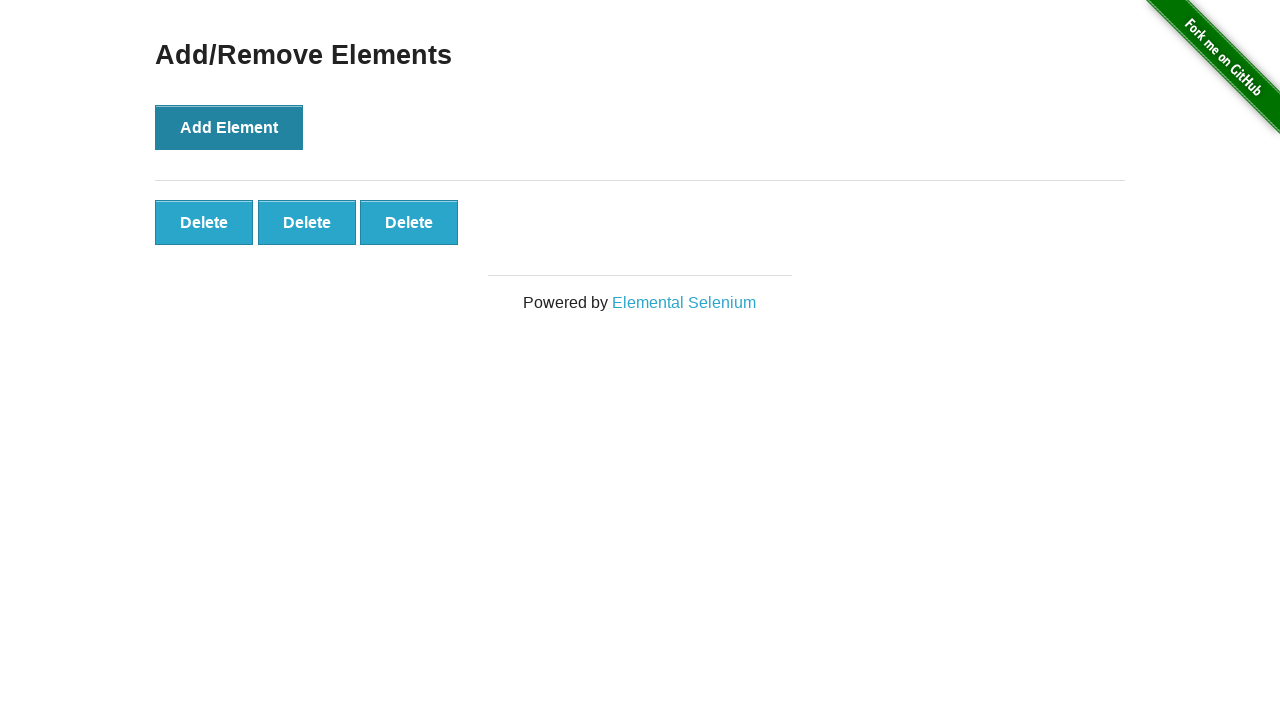

Clicked Add Element button (4th time) - 4 elements added at (229, 127) on xpath=//*[@onclick= 'addElement()']
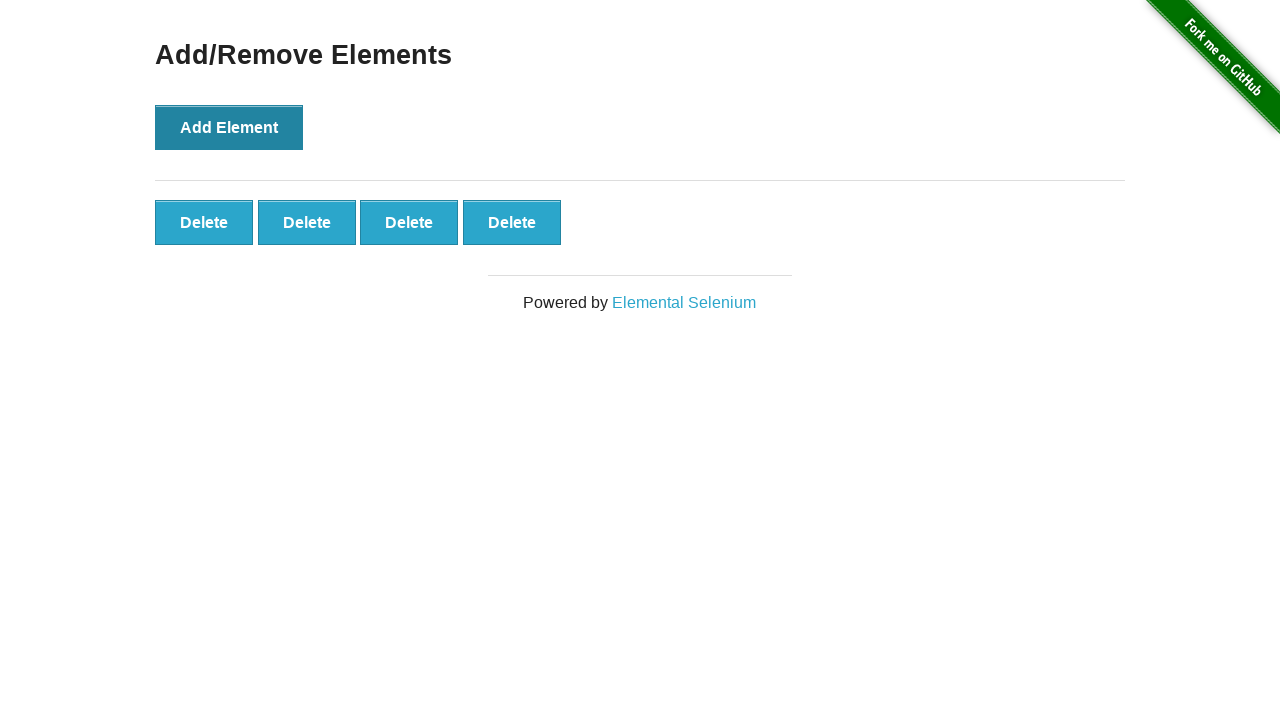

Clicked Delete button (1st time) at (204, 222) on xpath=//*[@onclick= 'deleteElement()']
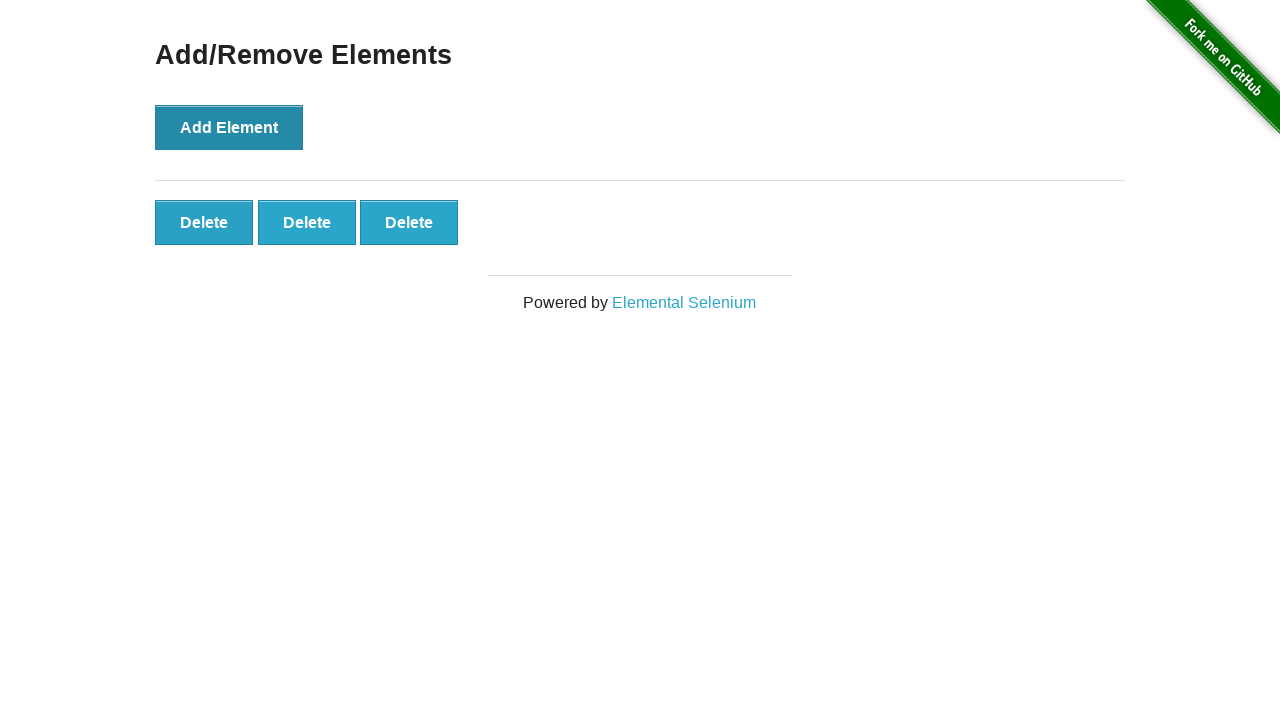

Clicked Delete button (2nd time) - 2 elements deleted at (204, 222) on xpath=//*[@onclick= 'deleteElement()']
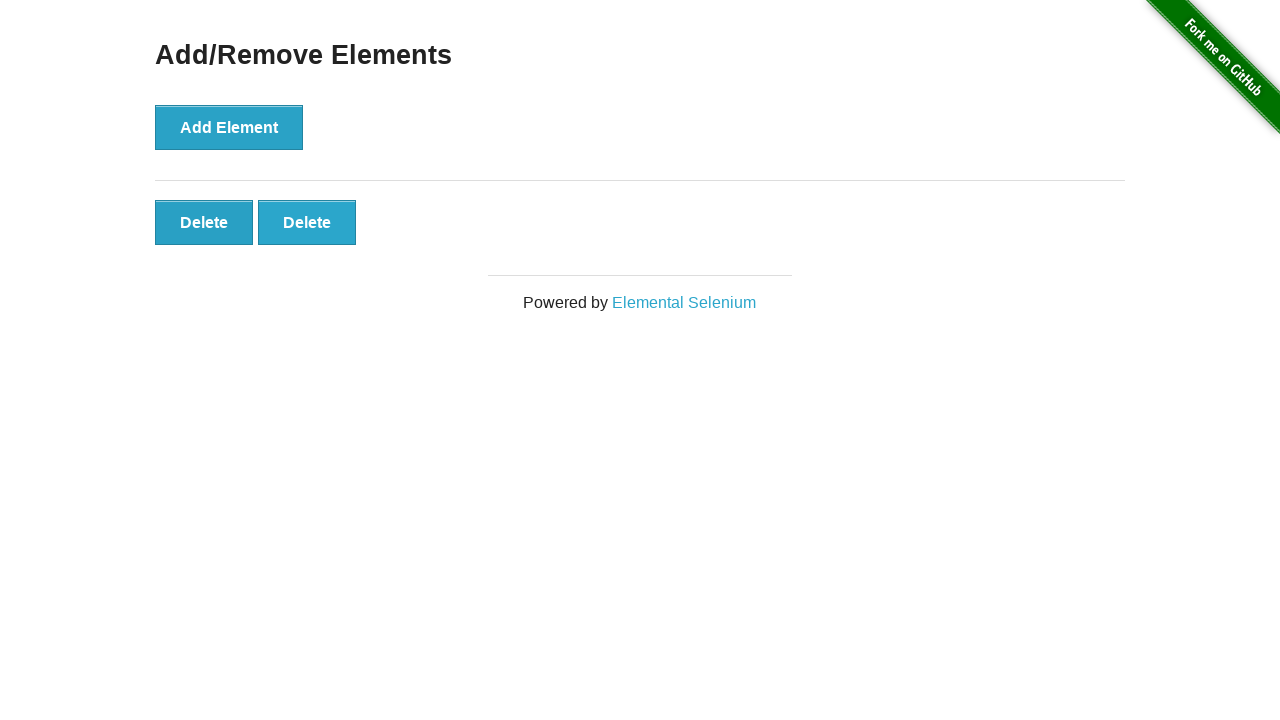

Located all remaining elements with class 'added-manually'
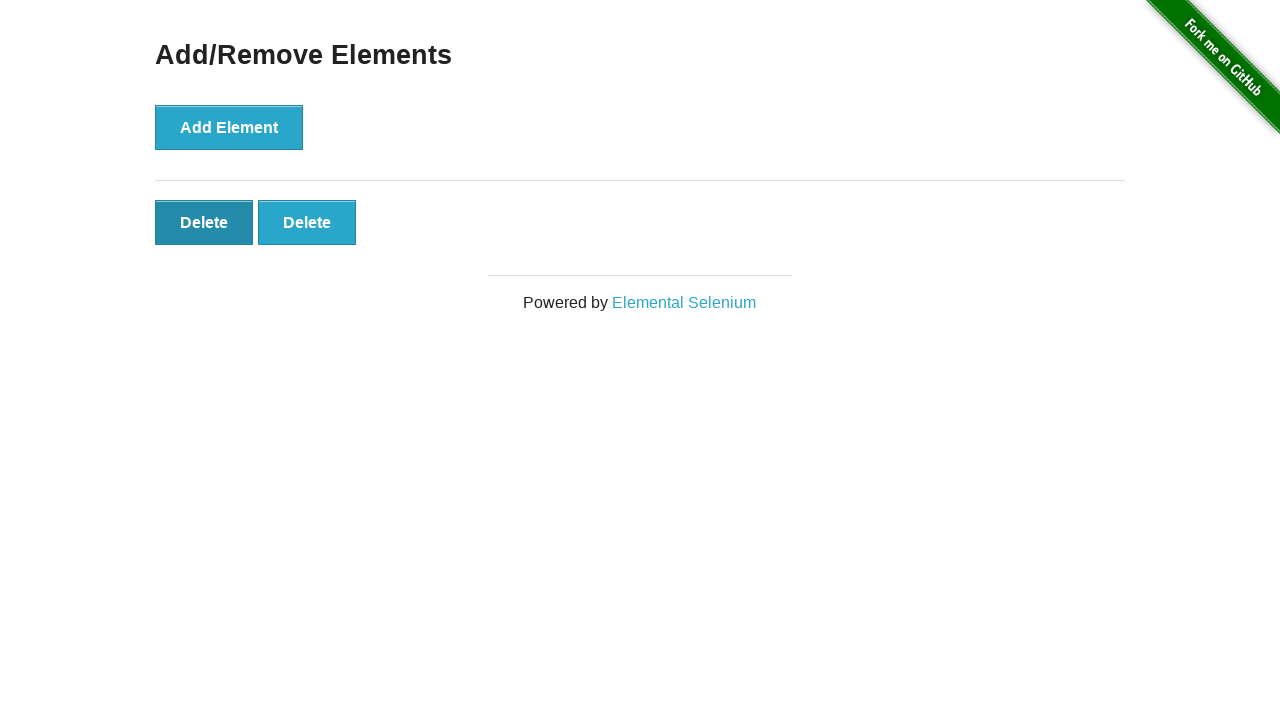

Verified that exactly 2 elements remain on the page
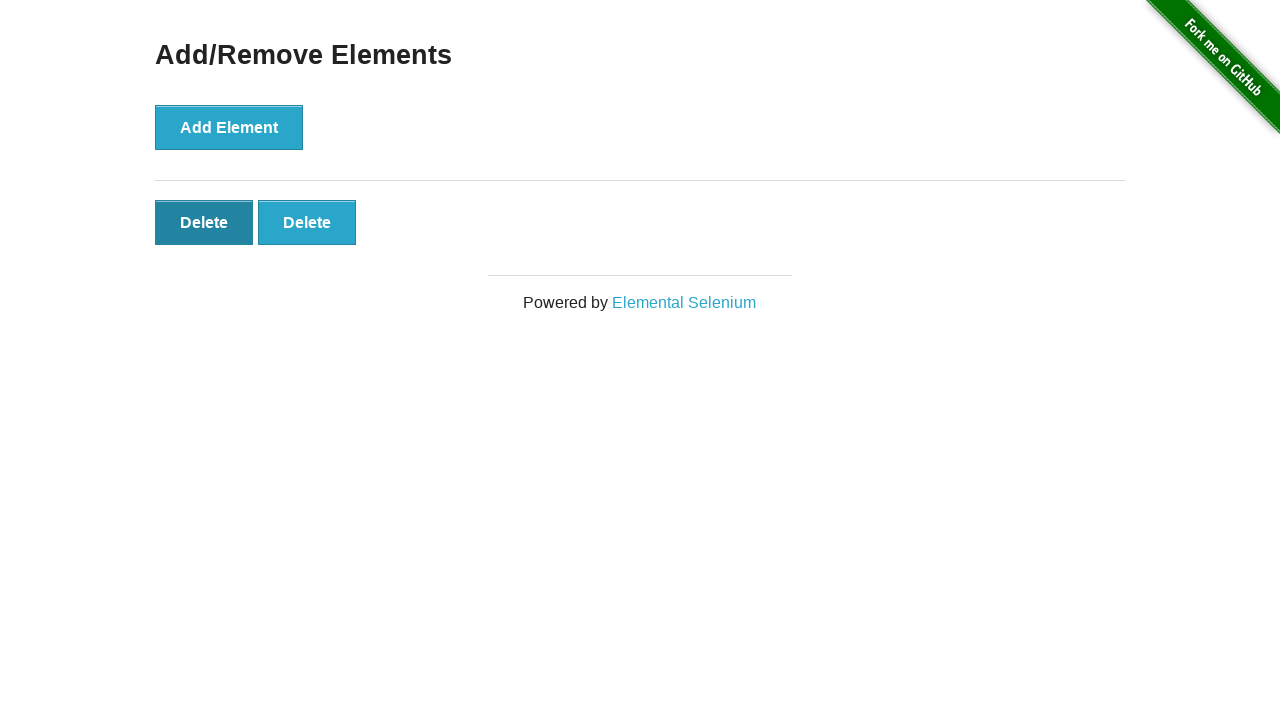

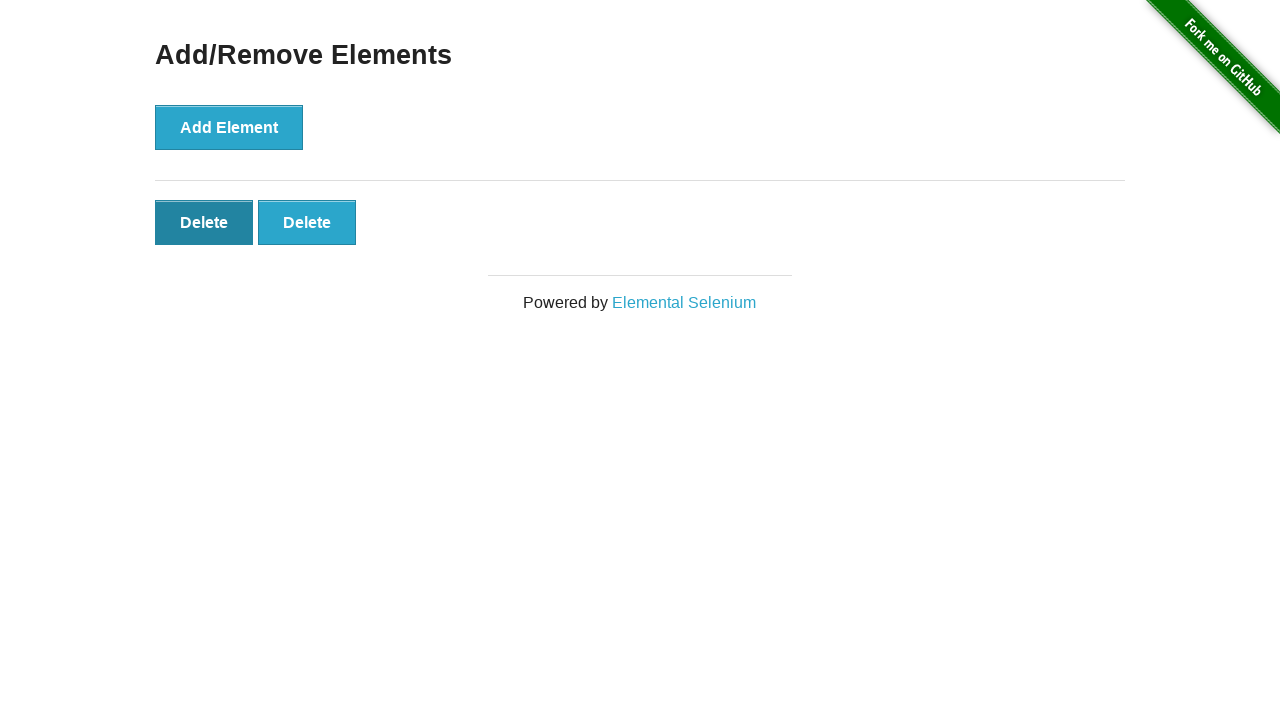